Opens JD Sports website and maximizes the browser window

Starting URL: https://www.jdsports.co.uk/

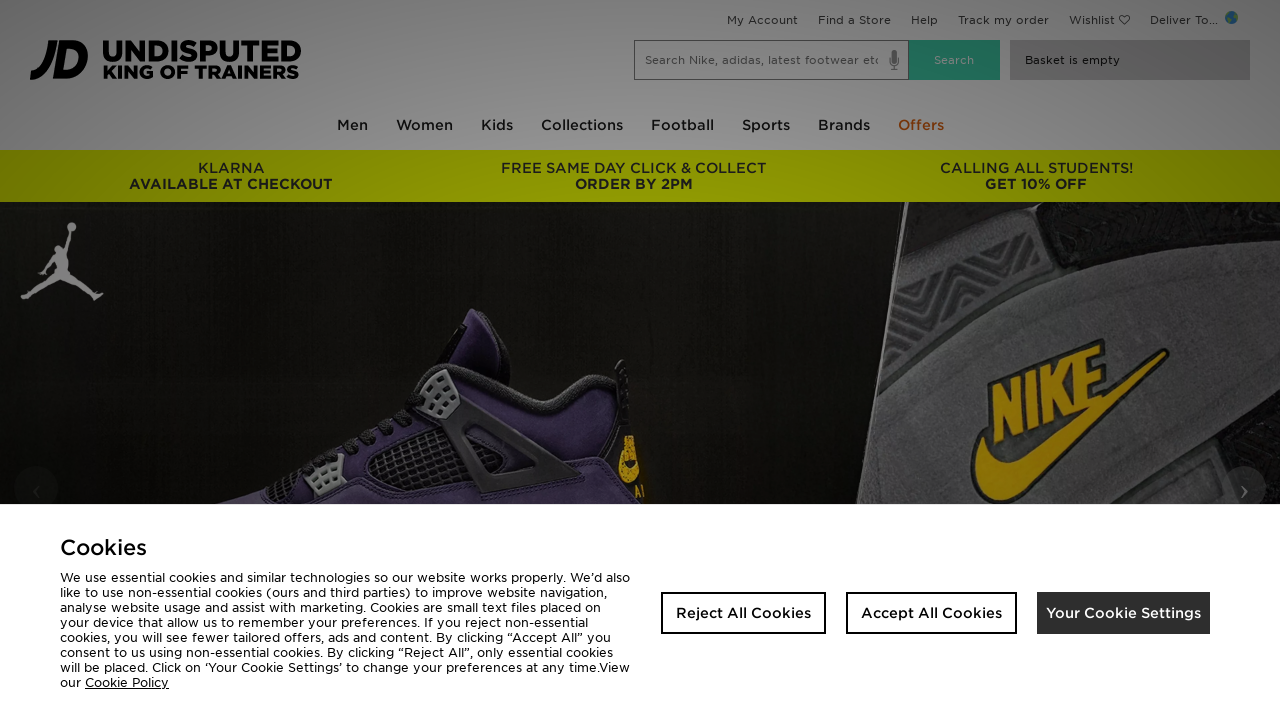

Navigated to JD Sports website
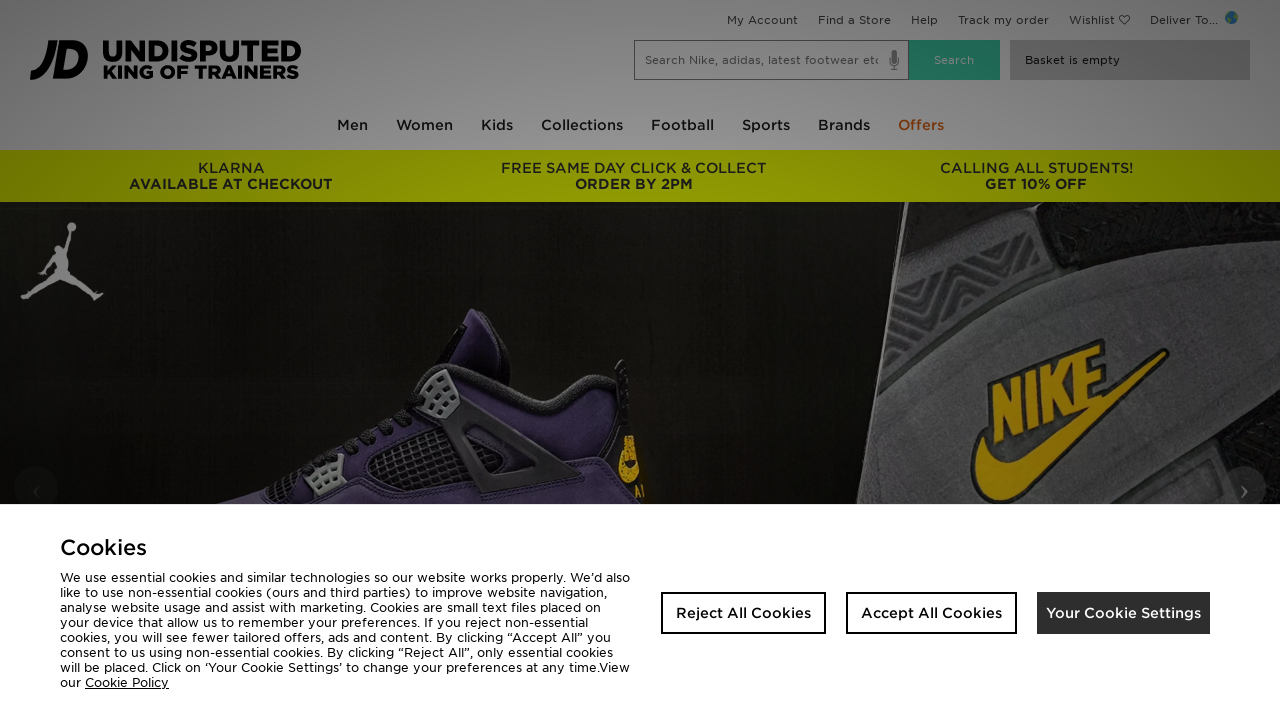

Maximized browser window to 1920x1080
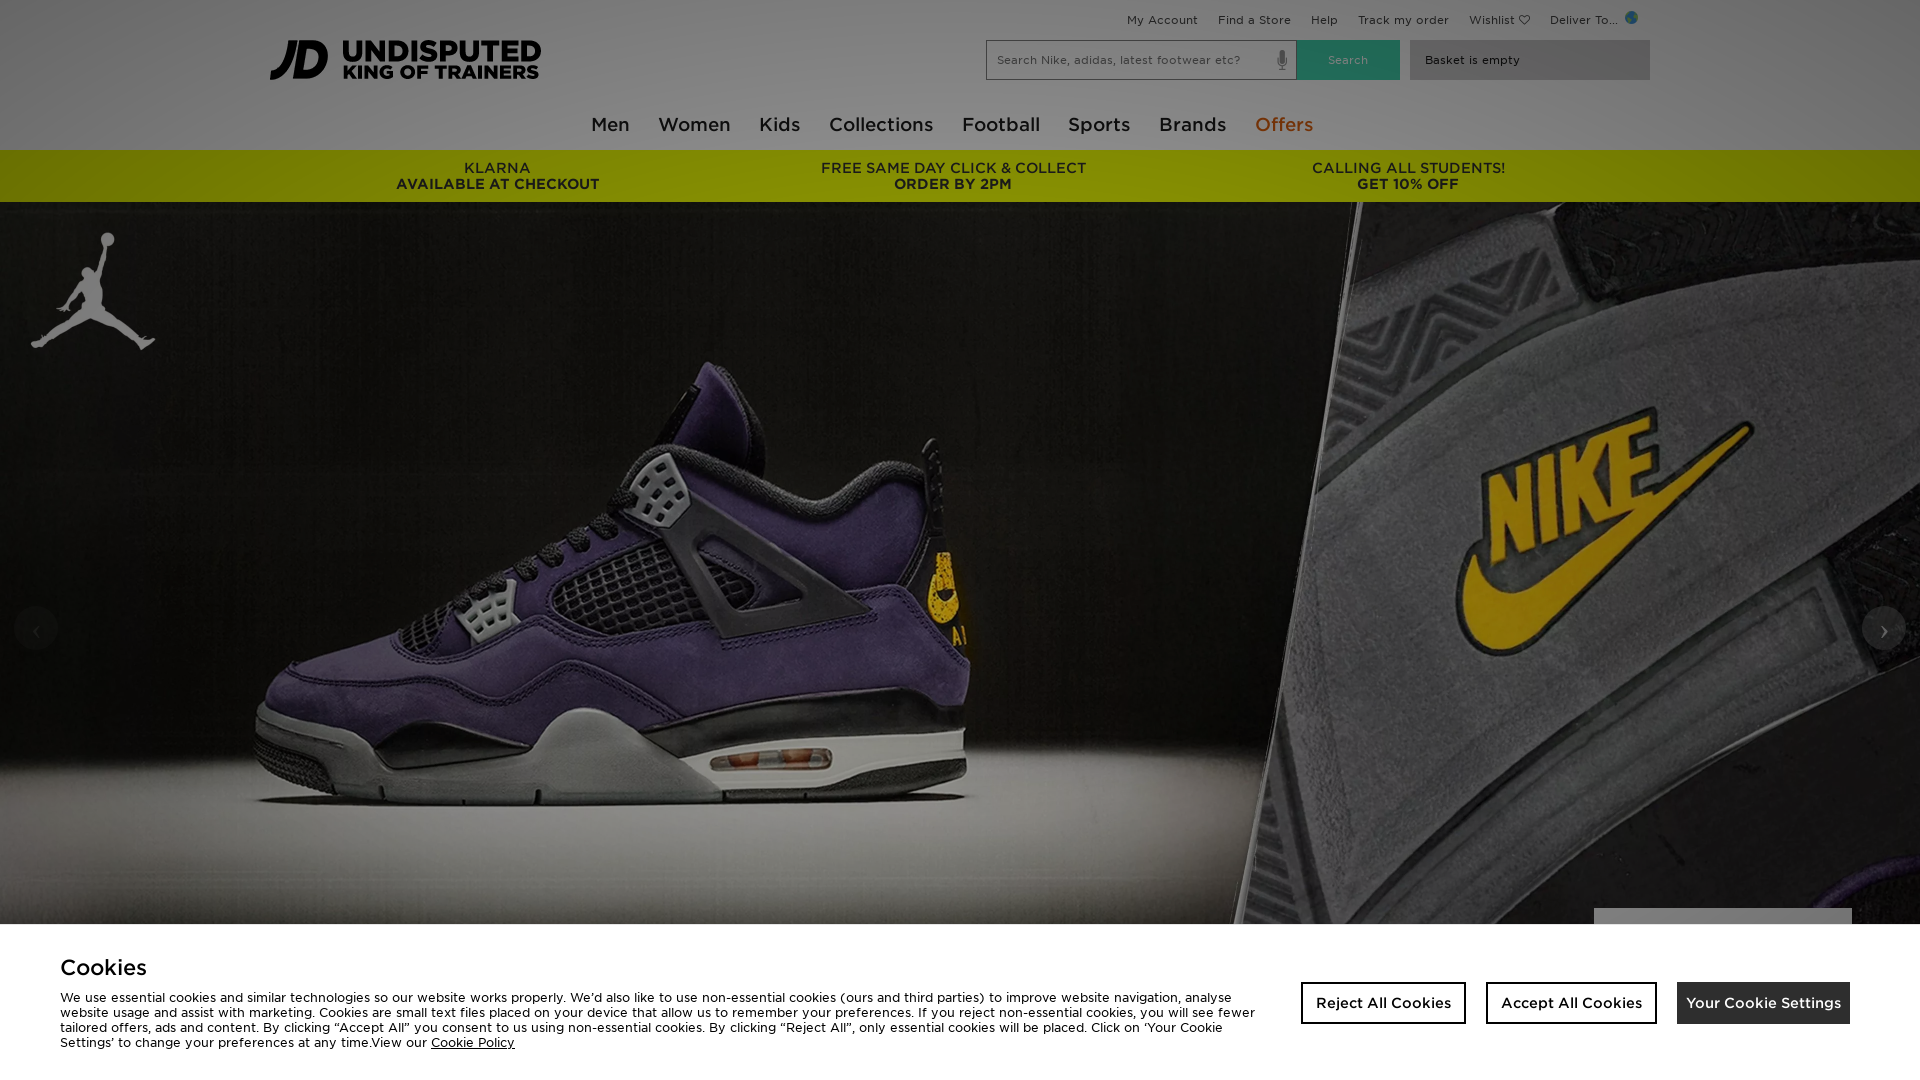

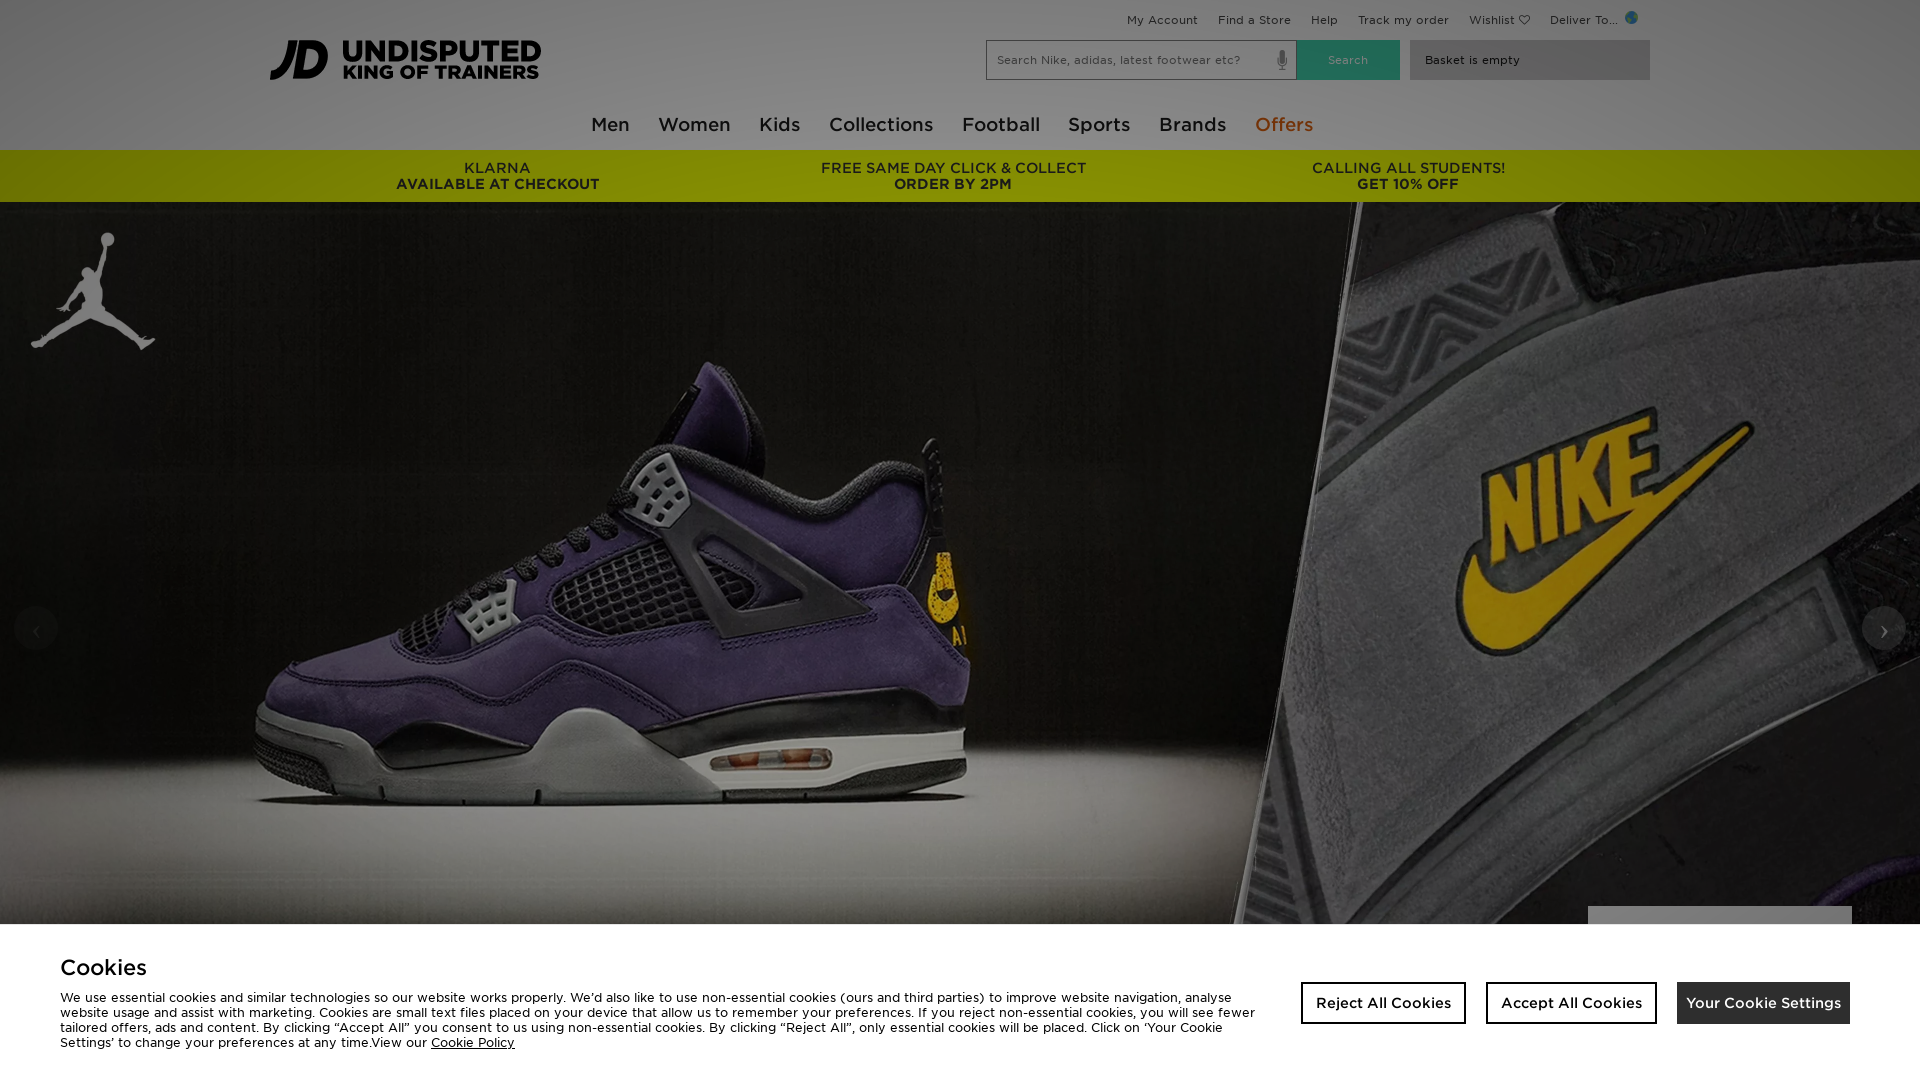